Tests adding a MacBook Air laptop to the shopping cart and verifies the product appears in the cart on the Demoblaze e-commerce demo site.

Starting URL: https://www.demoblaze.com/

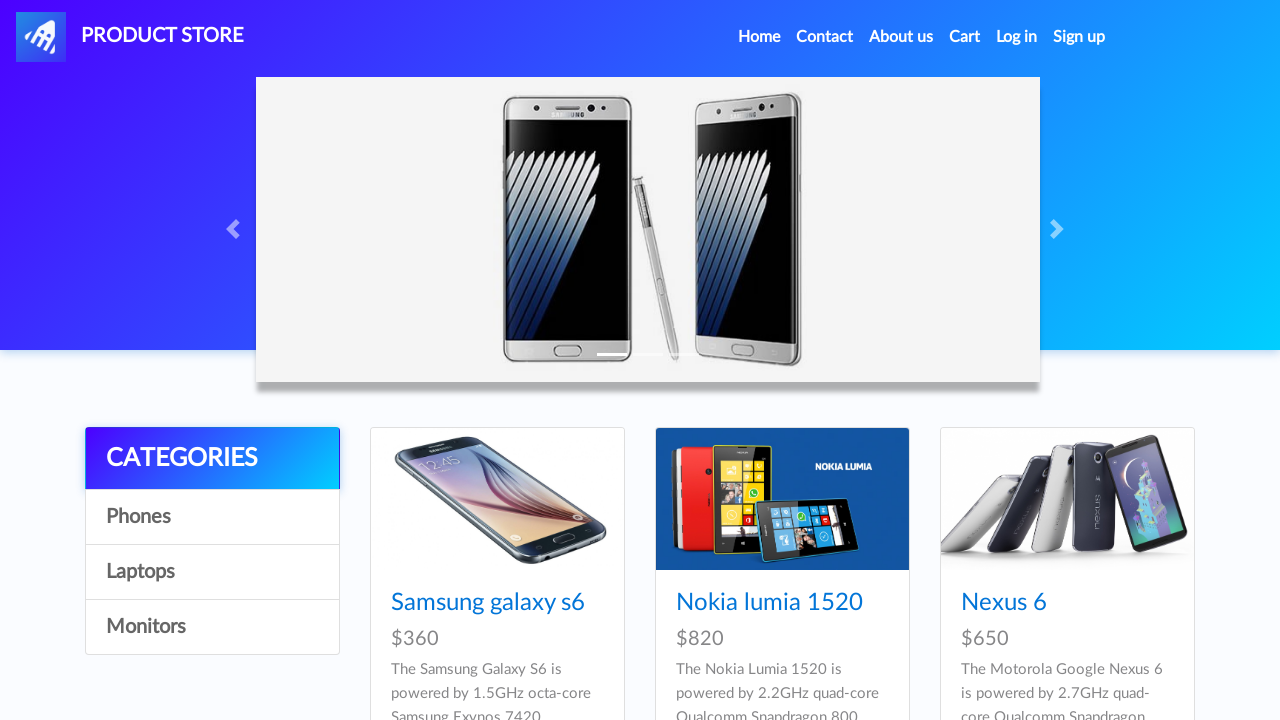

Clicked on Laptops category at (212, 572) on text=Laptops
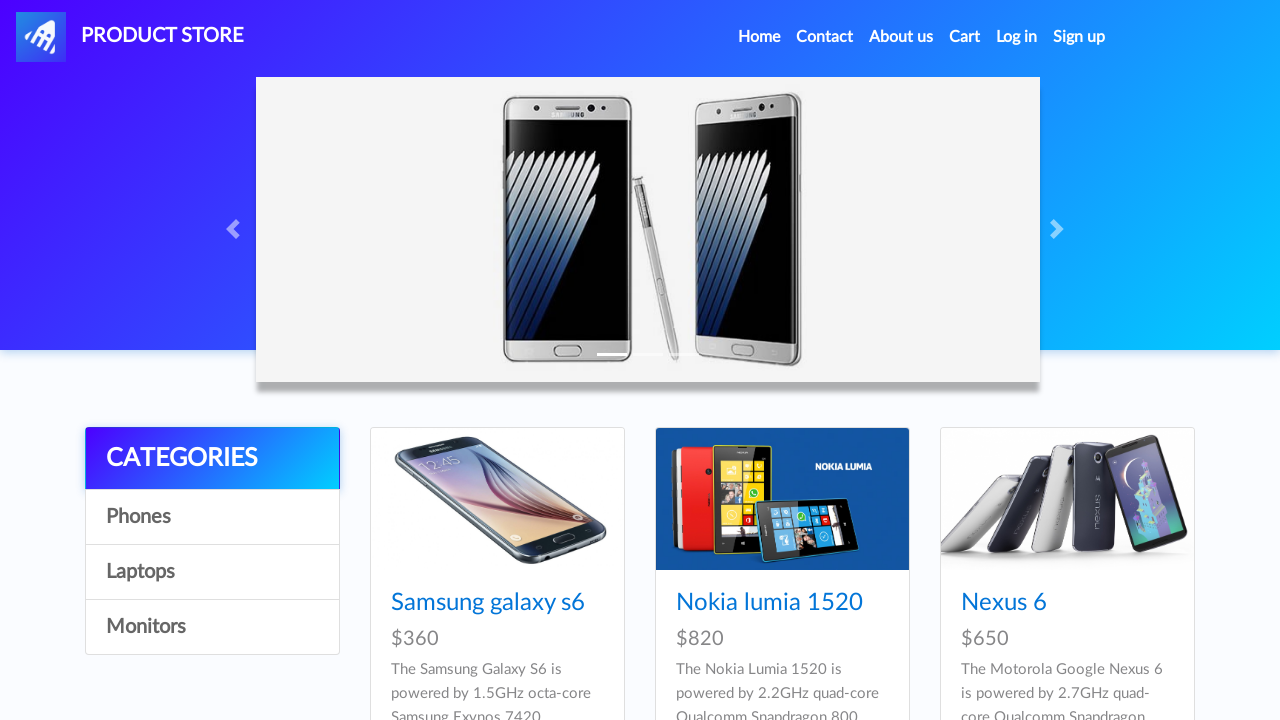

MacBook Air product appeared in the Laptops category
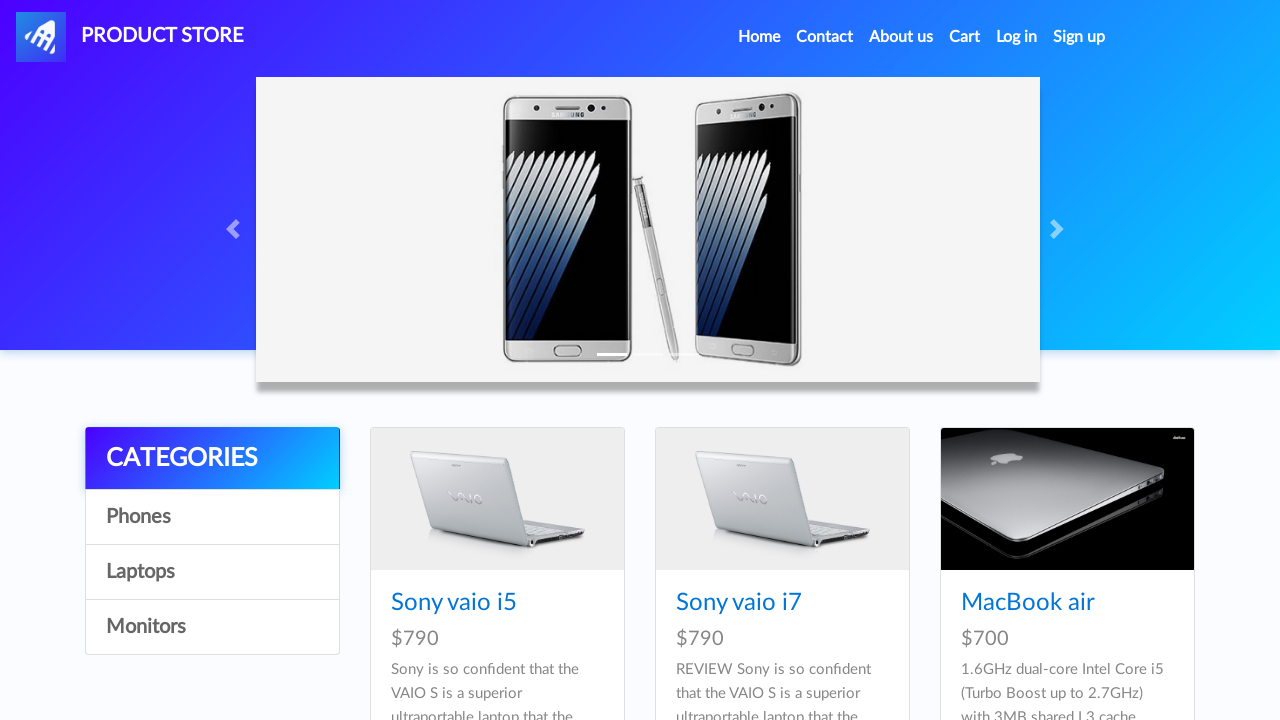

Clicked on MacBook Air product at (1028, 603) on text=MacBook air
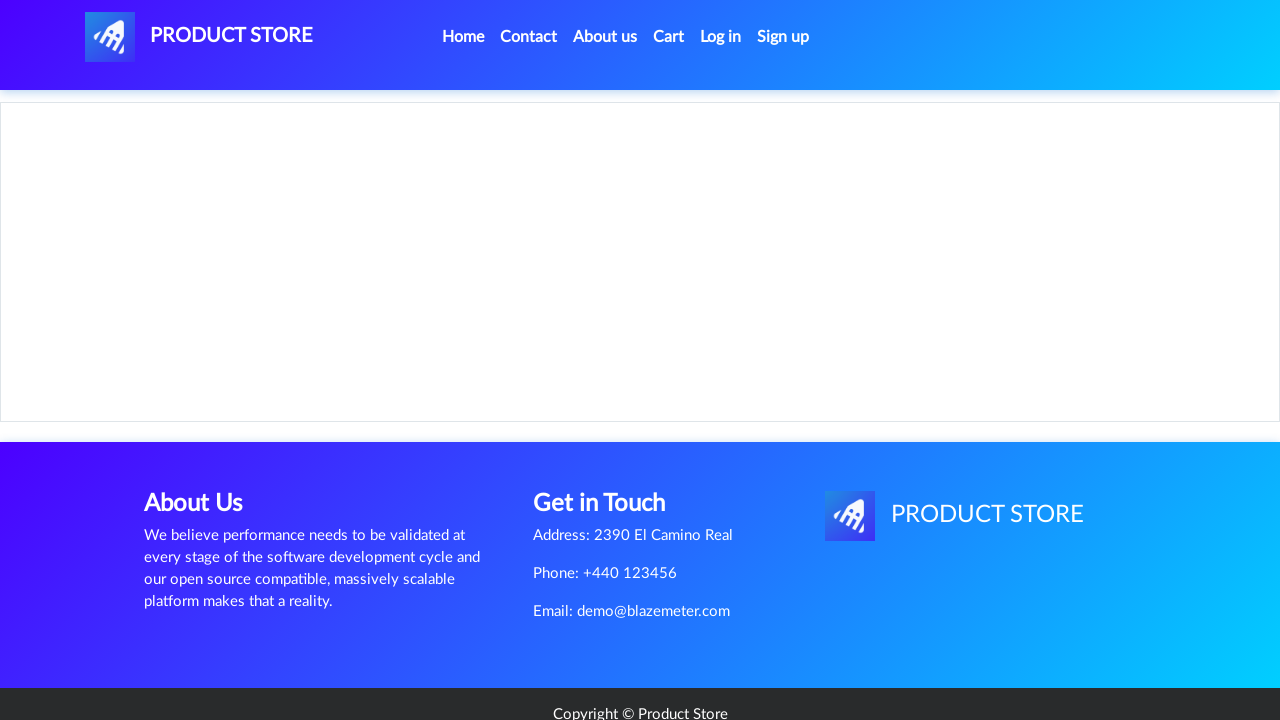

Add to cart button appeared on the product page
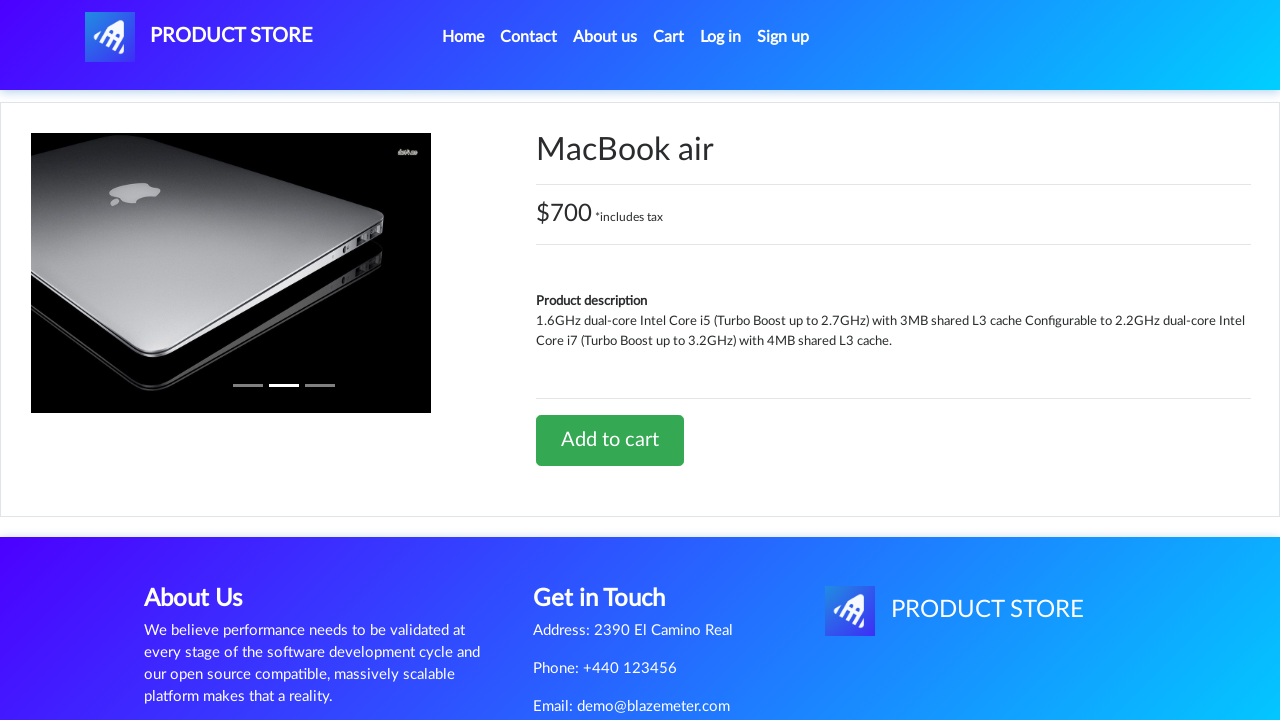

Clicked Add to cart button at (610, 440) on text=Add to cart
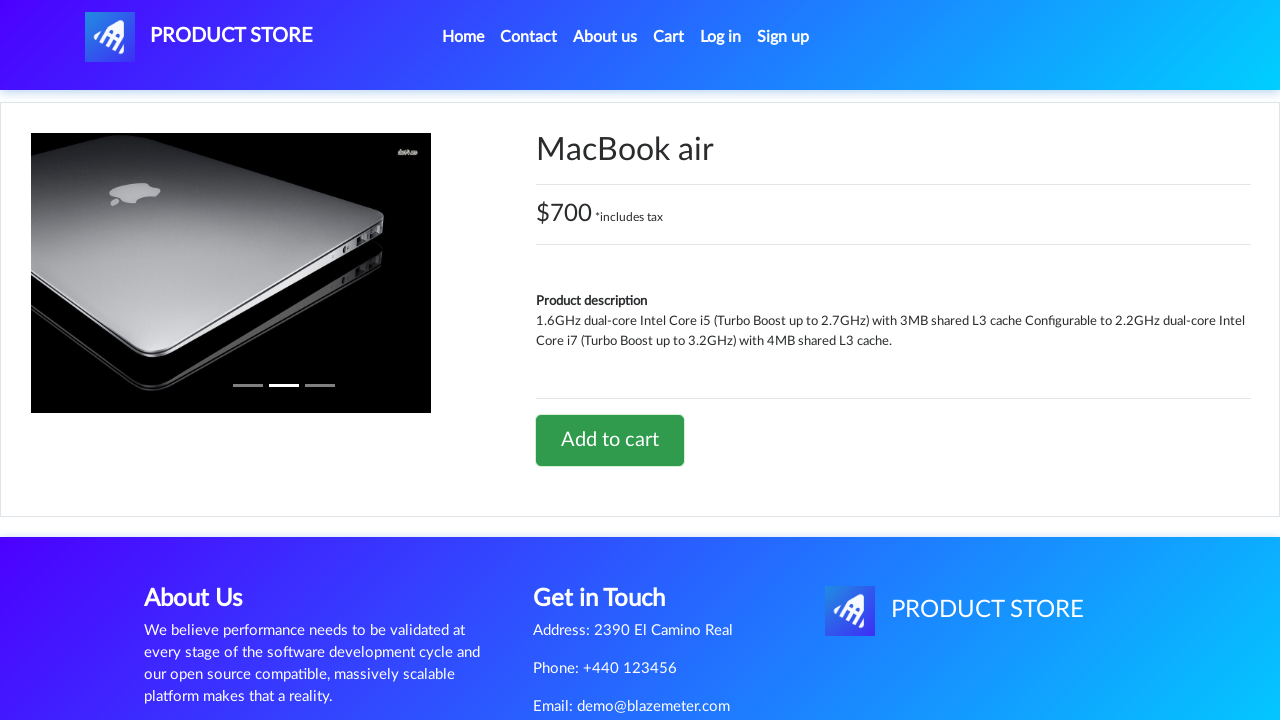

Set up dialog handler to accept alerts
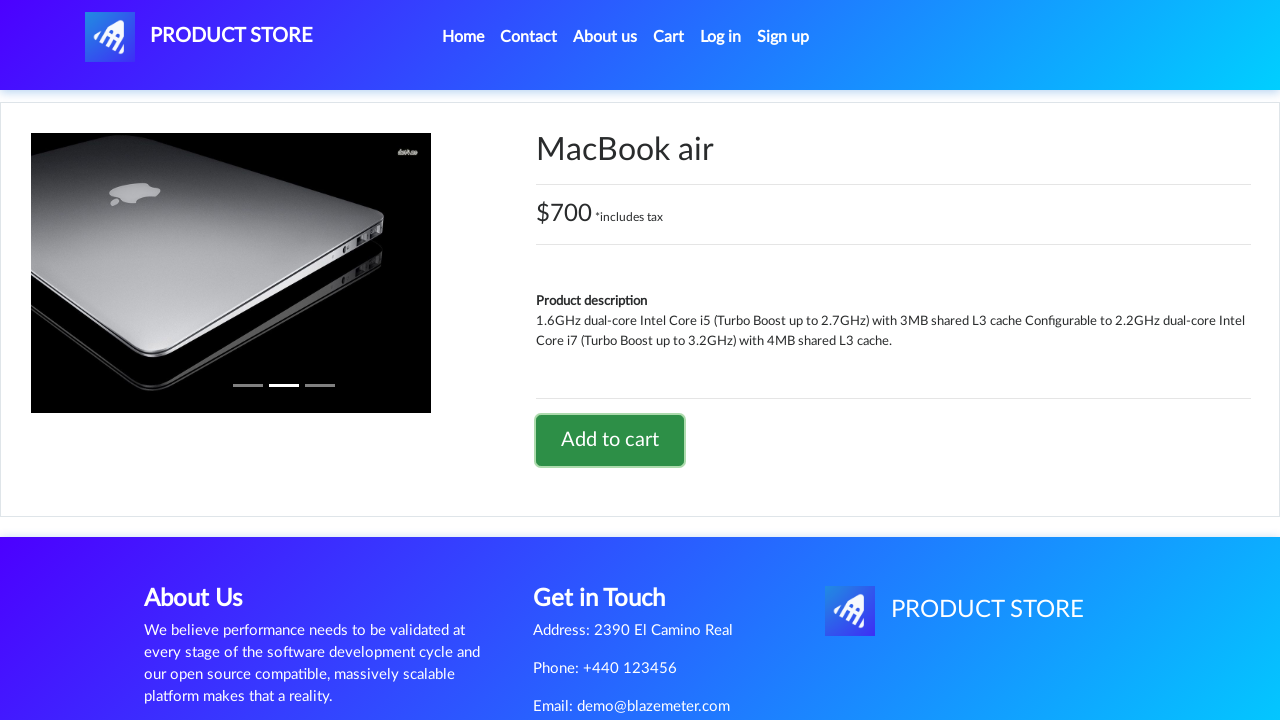

Waited for alert to appear and be handled
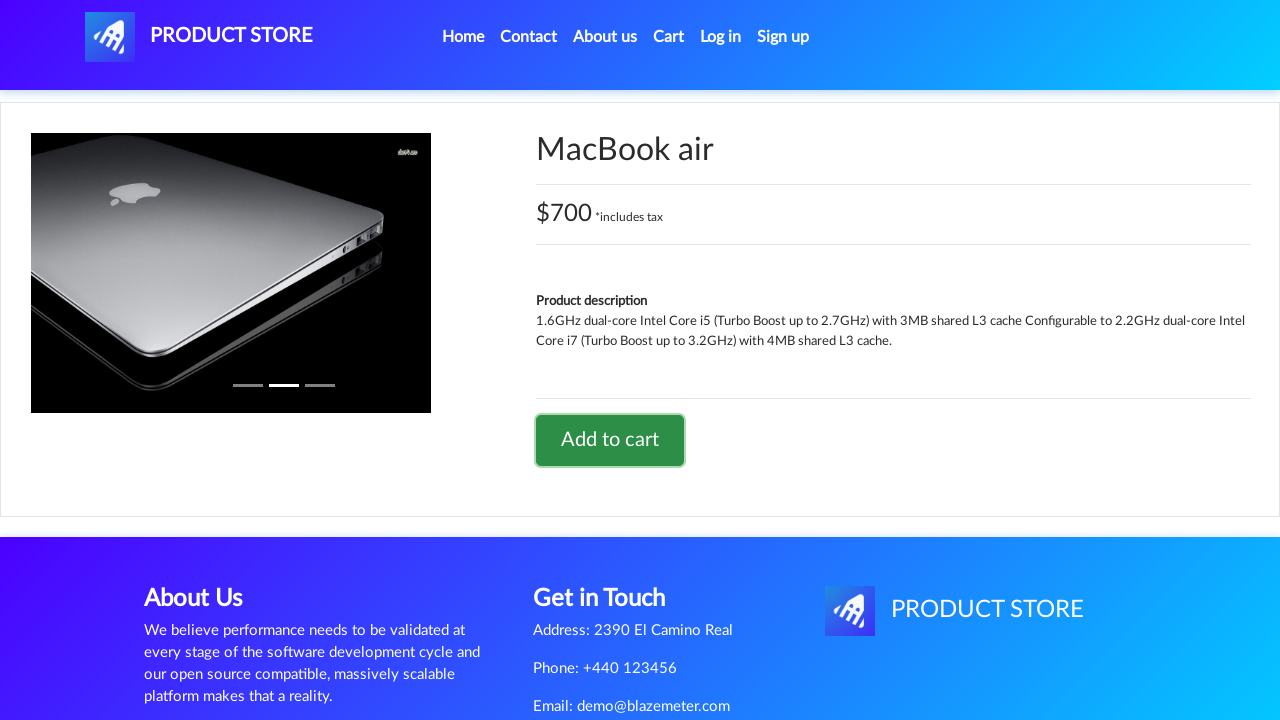

Cart link is ready to be clicked
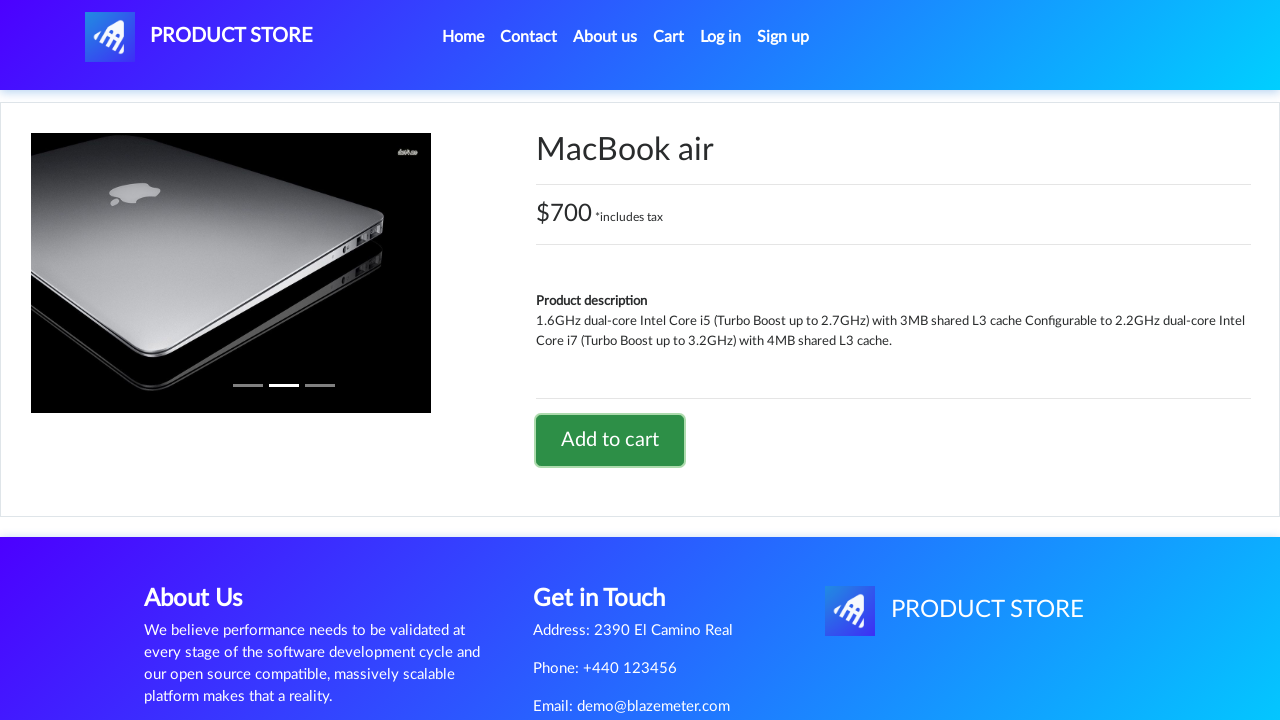

Clicked on Cart link to navigate to shopping cart at (669, 37) on text=Cart
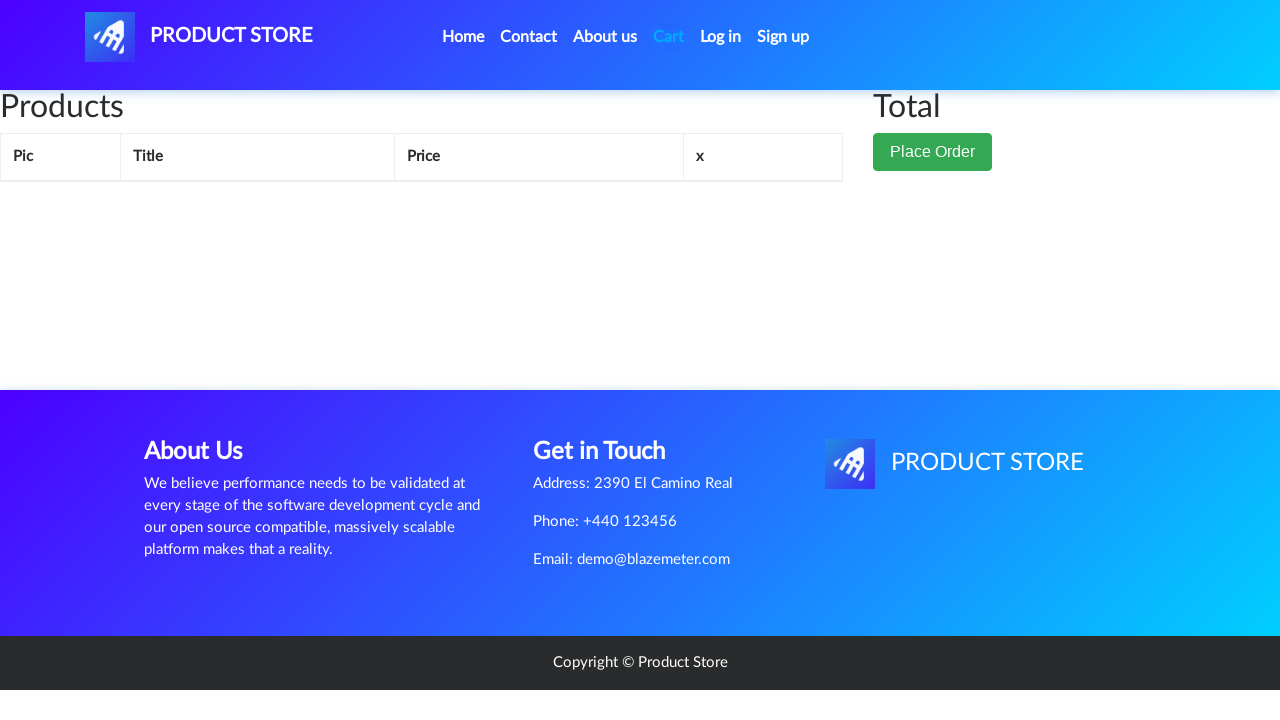

Verified MacBook Air product appears in the shopping cart
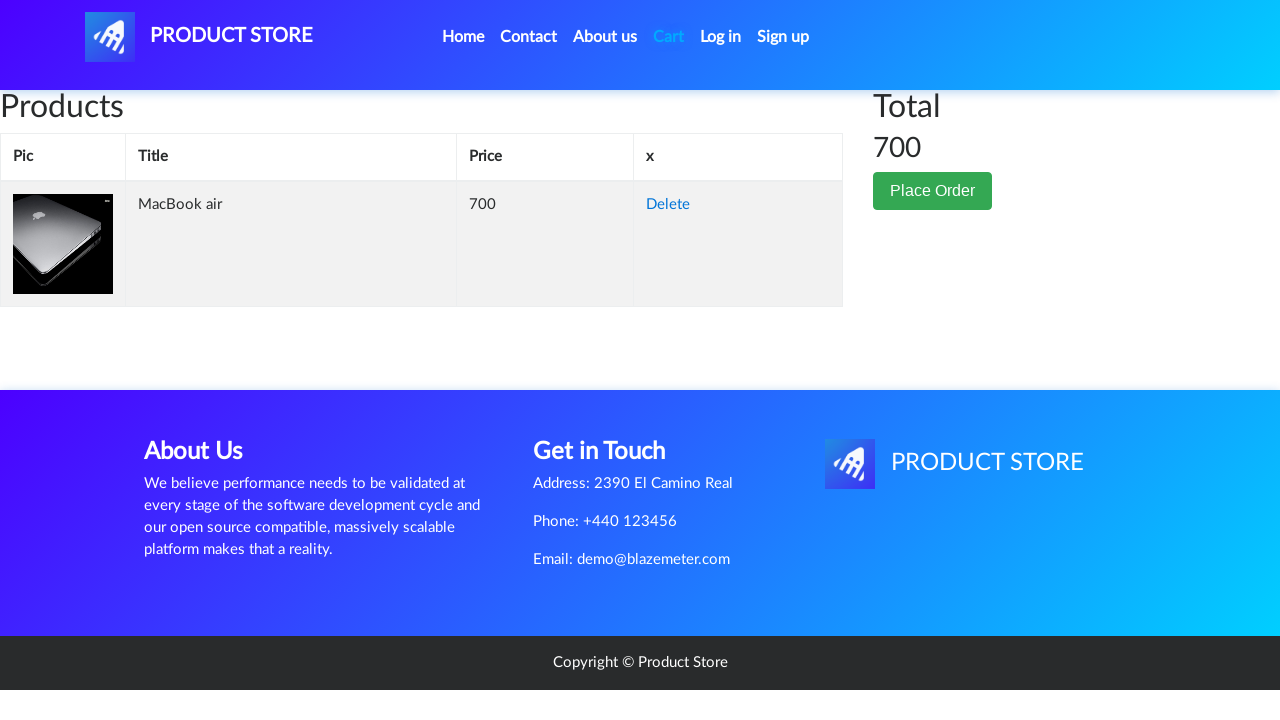

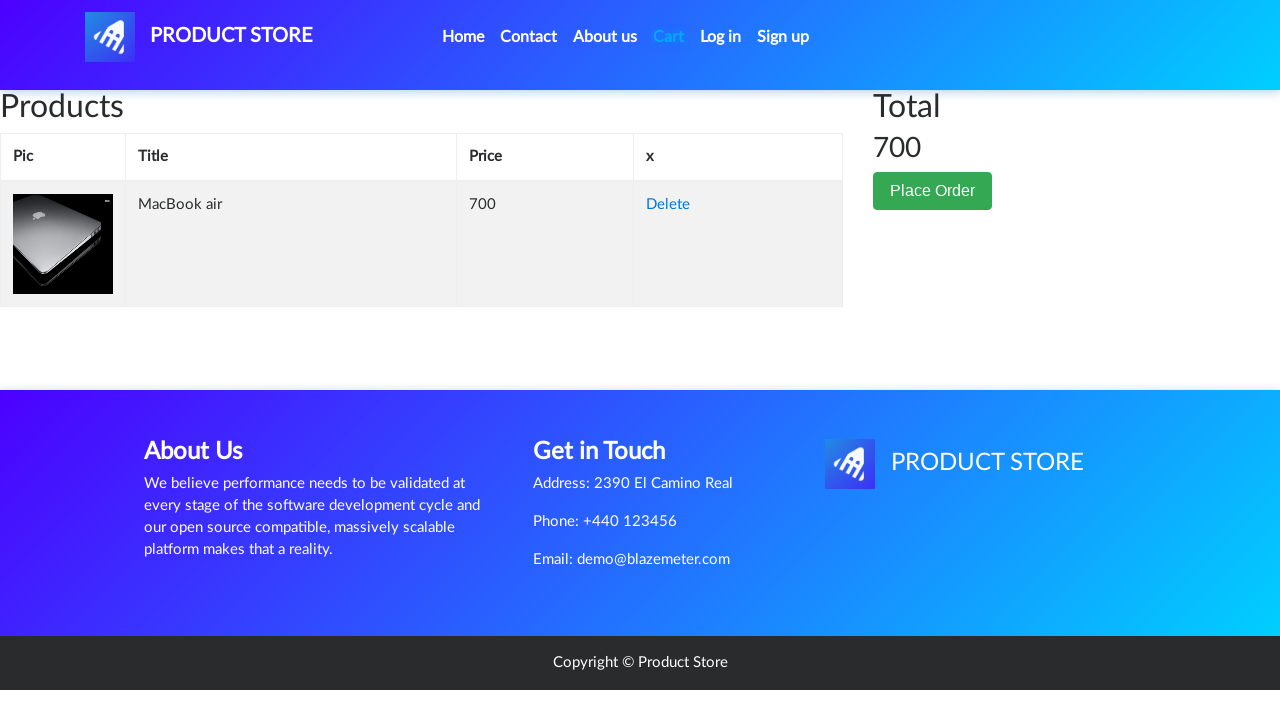